Tests the date picker component on demoqa.com by clicking on the date input field to open the date picker and verifying the date picker becomes interactive.

Starting URL: https://demoqa.com/date-picker

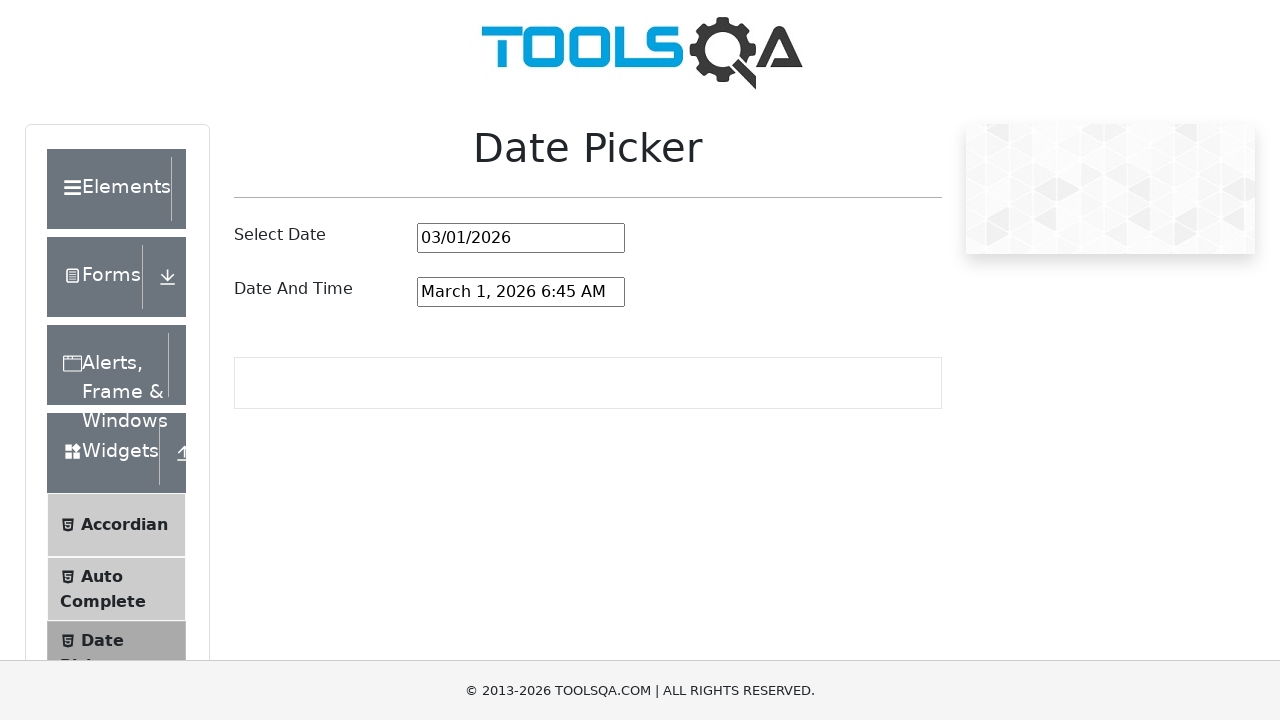

Date picker input field is now visible
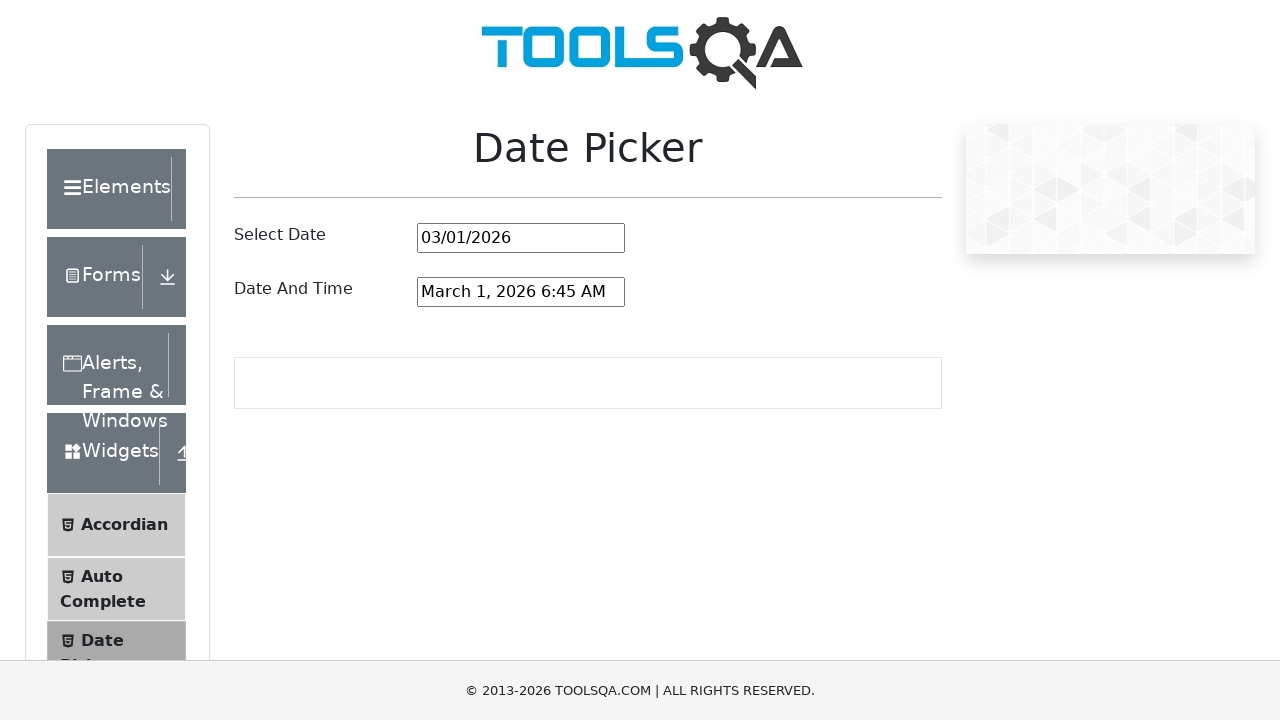

Clicked on the date picker input field to open the calendar at (521, 238) on #datePickerMonthYearInput
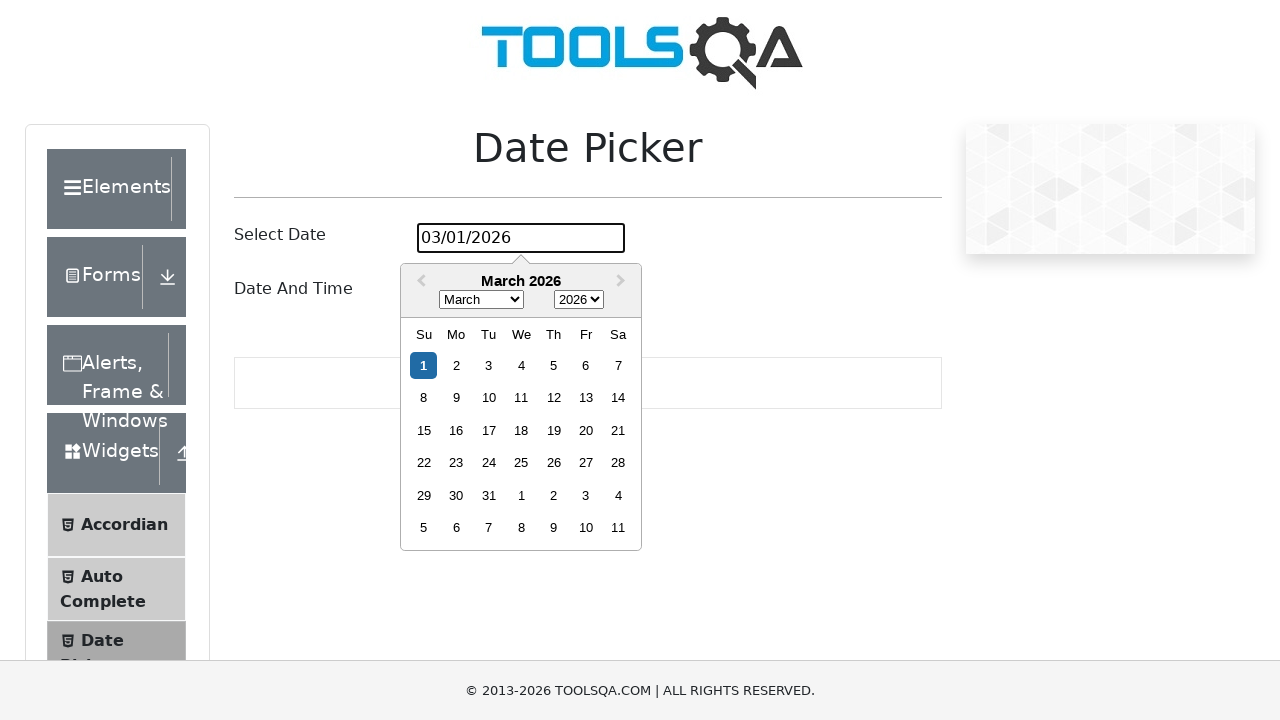

Date picker calendar has appeared and is interactive
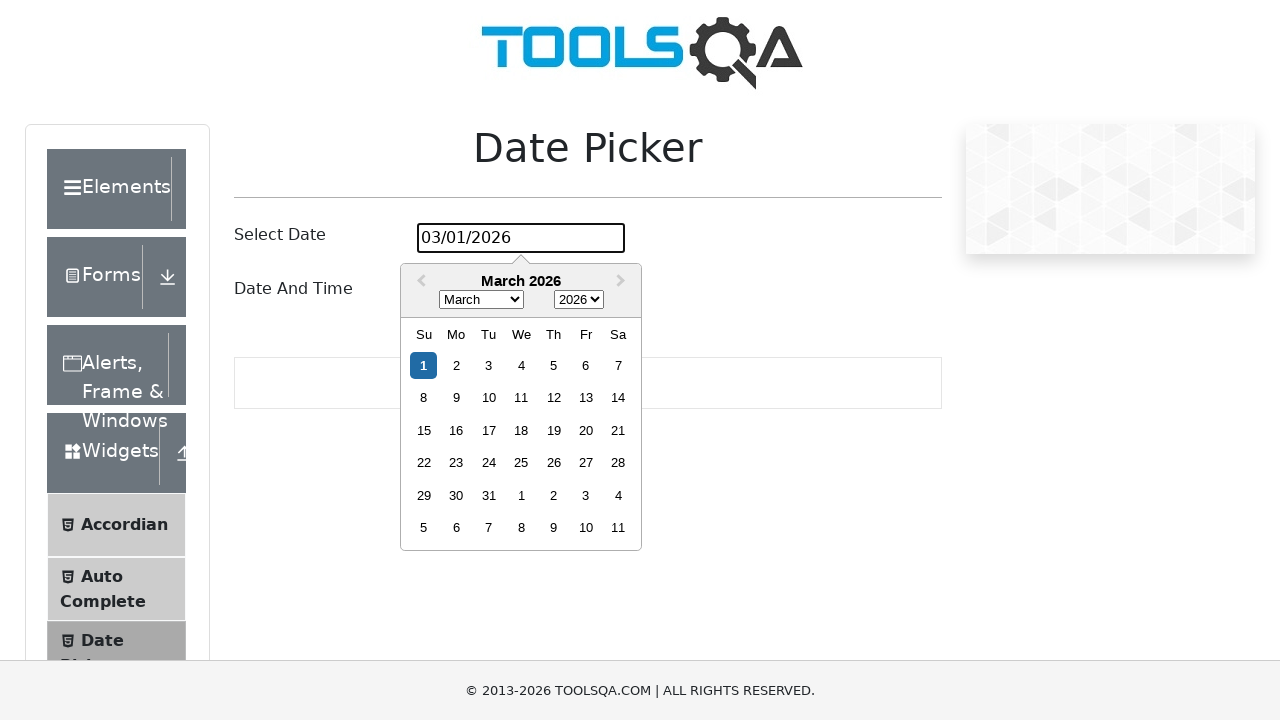

Selected the 15th day from the date picker calendar at (424, 430) on .react-datepicker__day--015:not(.react-datepicker__day--outside-month)
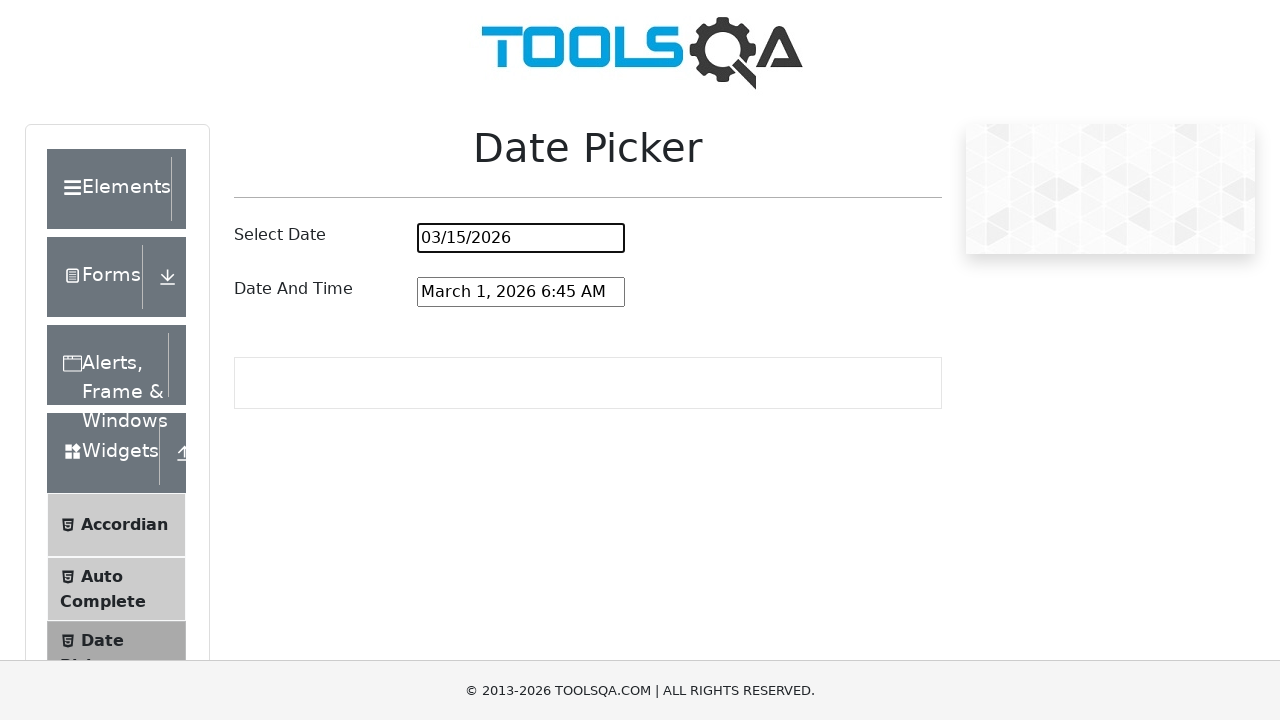

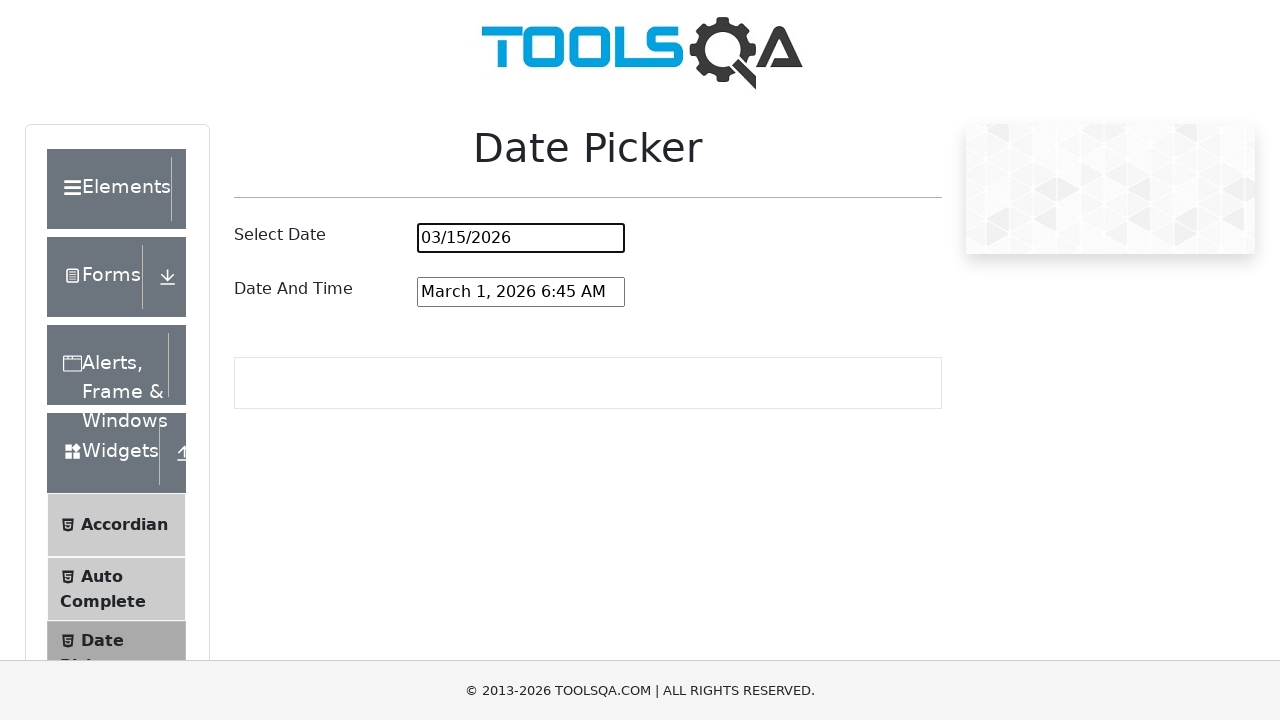